Tests alert handling by clicking a button that triggers an alert and accepting it

Starting URL: https://demo.automationtesting.in/Alerts.html

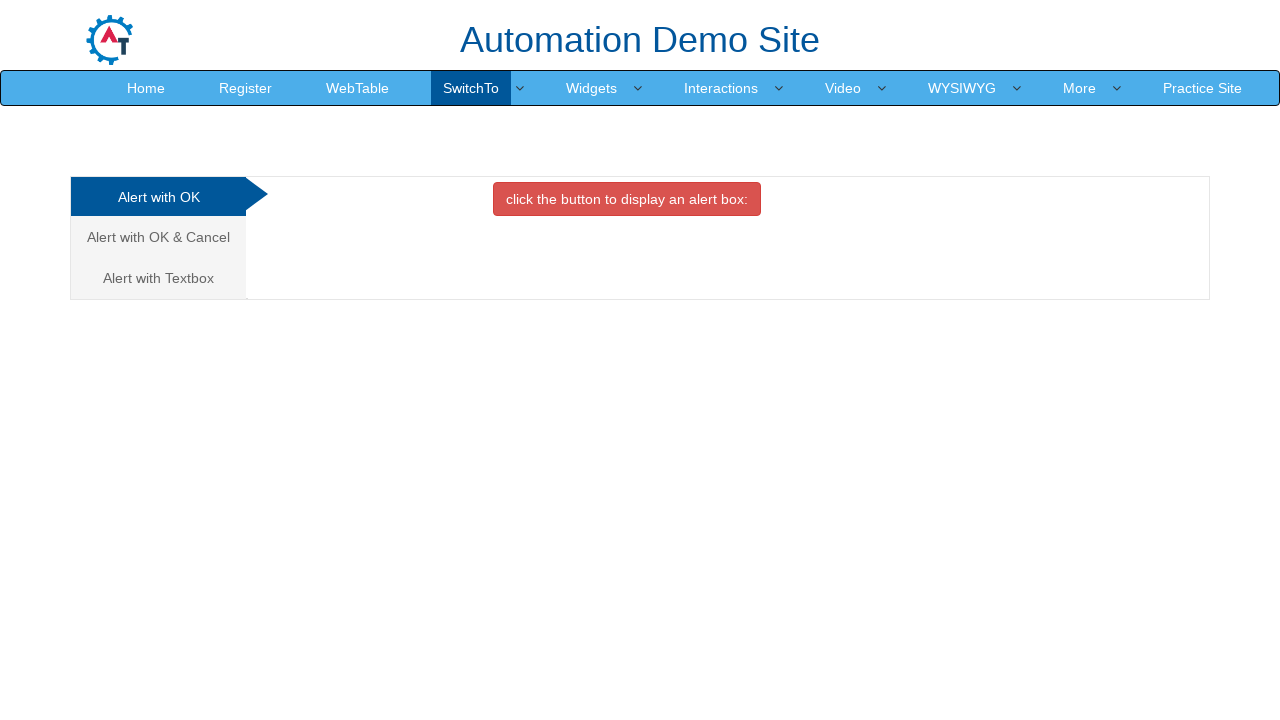

Clicked button that triggers alert dialog at (627, 199) on xpath=//button[@onclick='alertbox()']
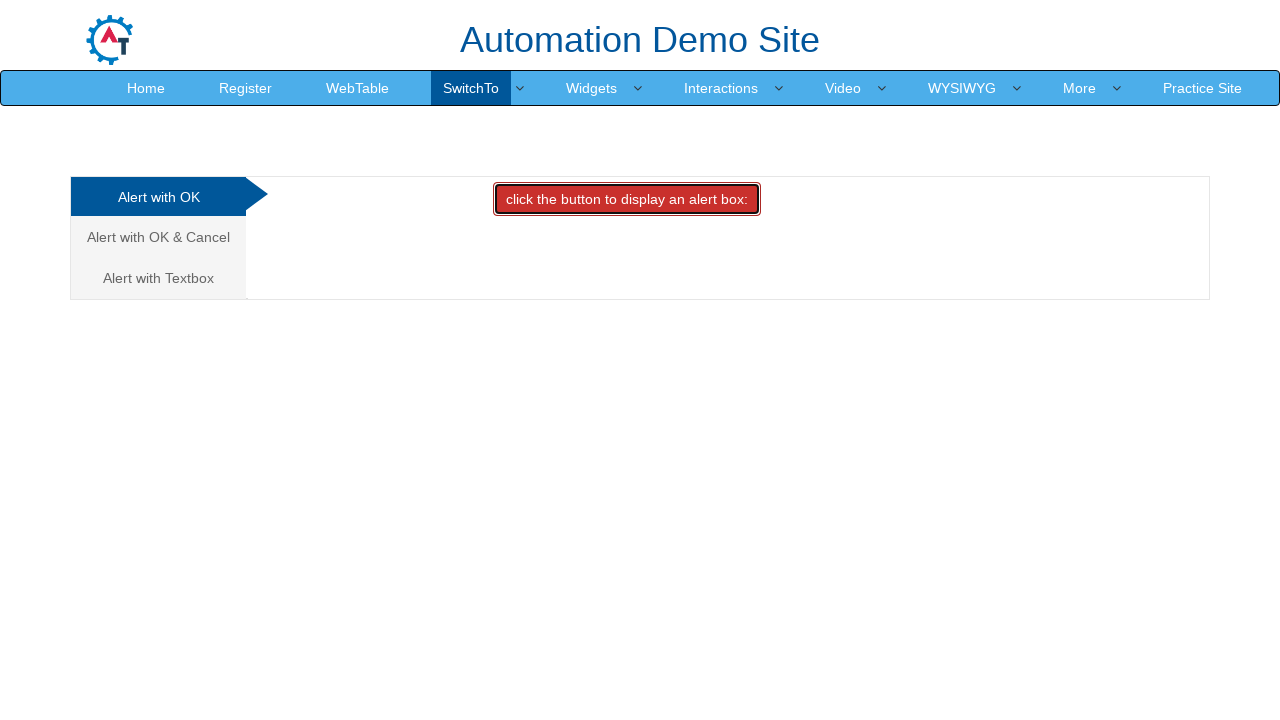

Set up dialog handler to accept alert
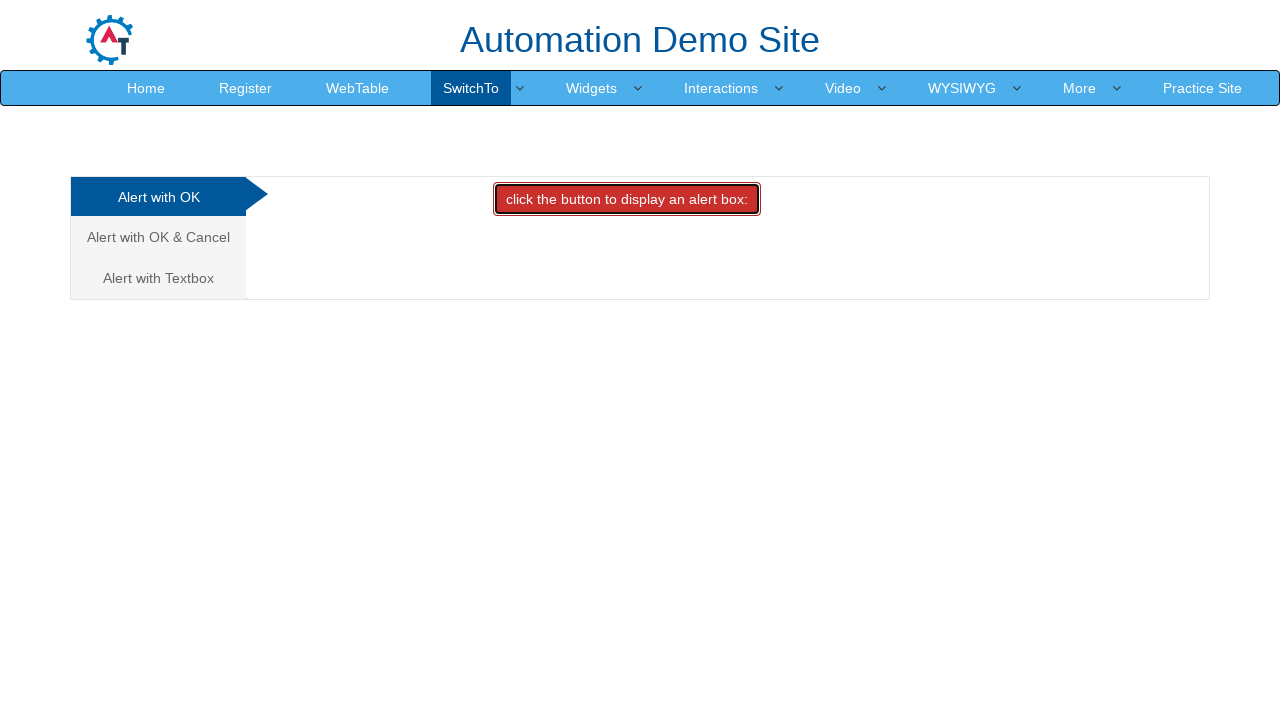

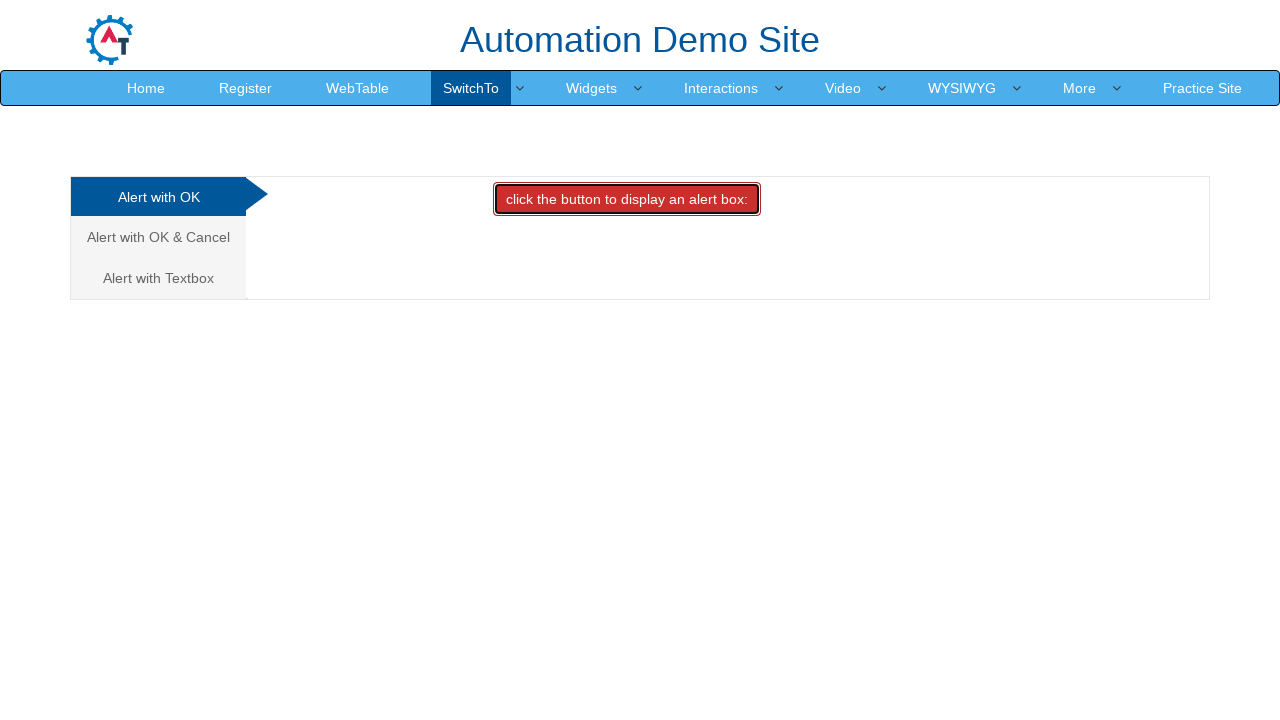